Tests frame handling and alert interaction by switching to a frame, selecting an option from dropdown, re-entering the frame after refresh, and clicking an alert button to verify alert text

Starting URL: https://www.hyrtutorials.com/p/frames-practice.html

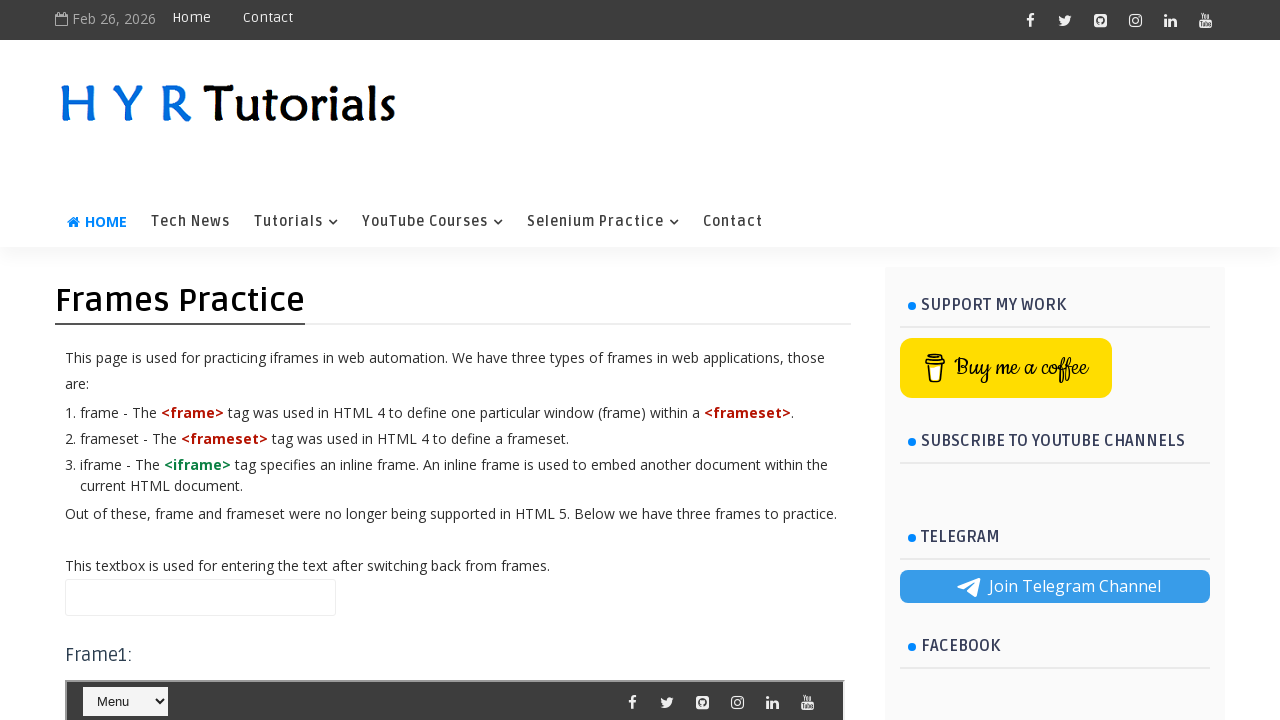

Located frame1 (iframe#frm1)
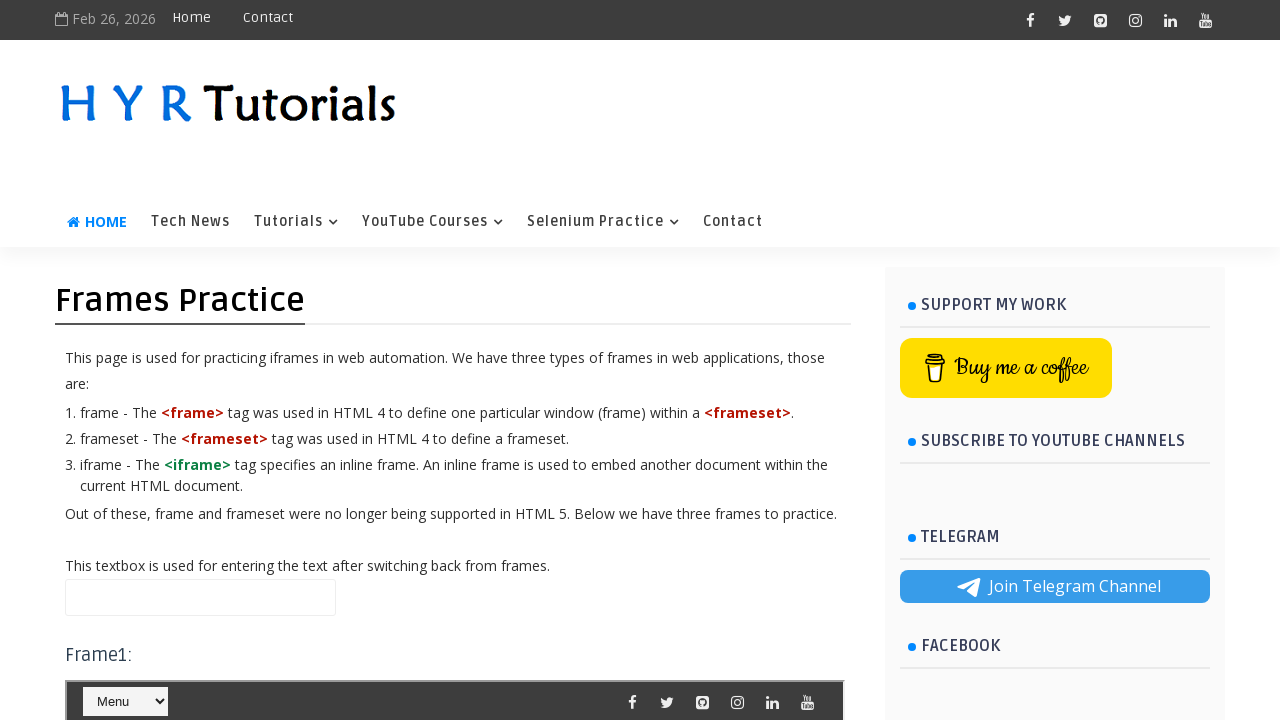

Selected '- Alerts' option from dropdown in frame1 on iframe#frm1 >> internal:control=enter-frame >> #selectnav1
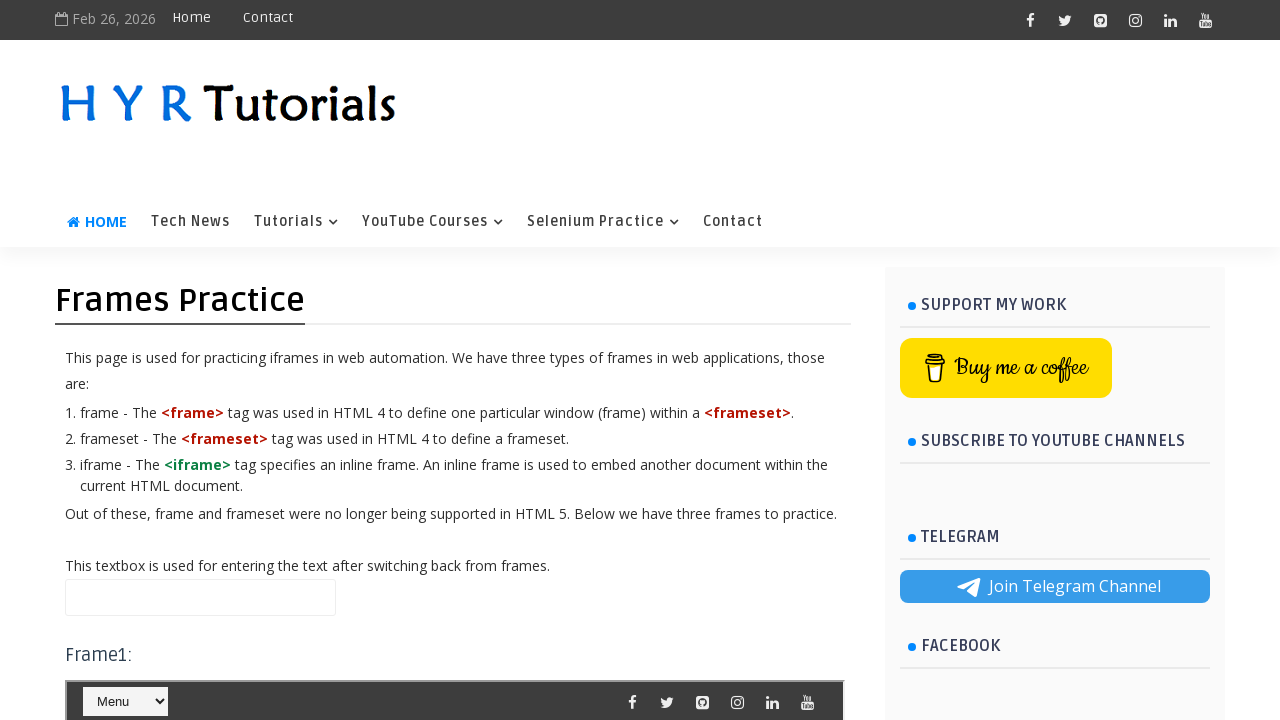

Re-entered frame1 after dropdown refresh
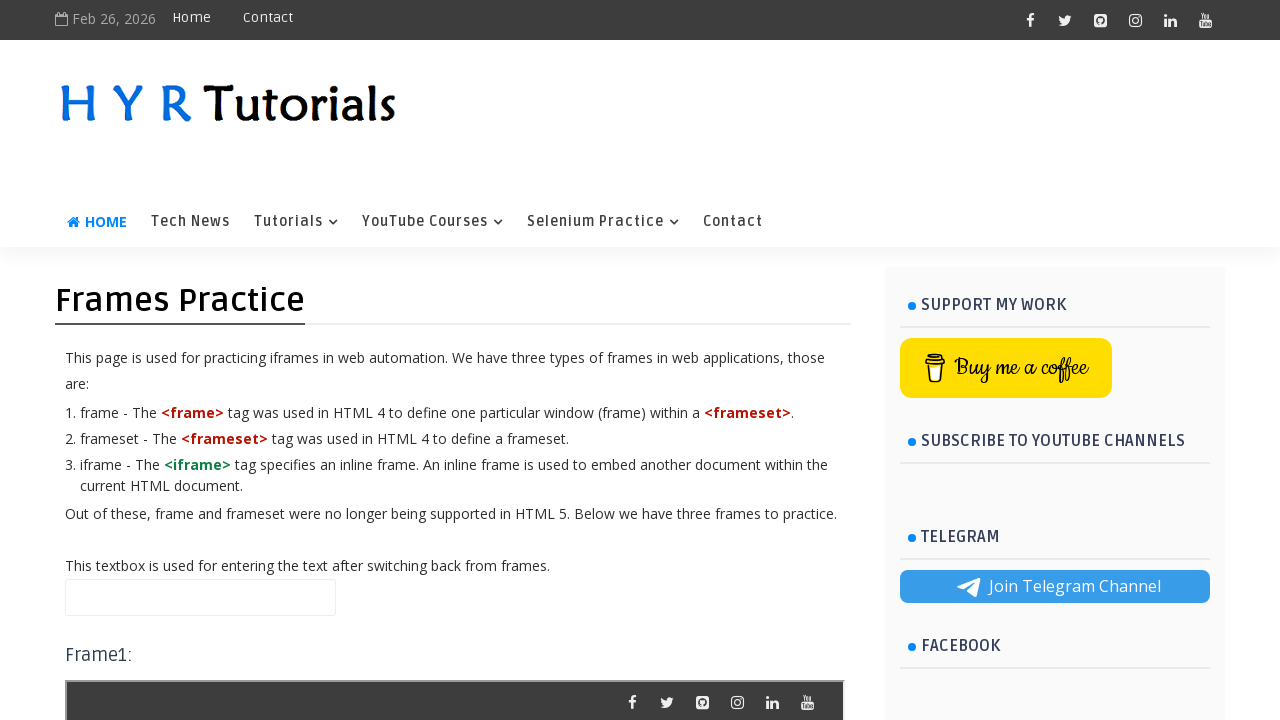

Scrolled alert button into view
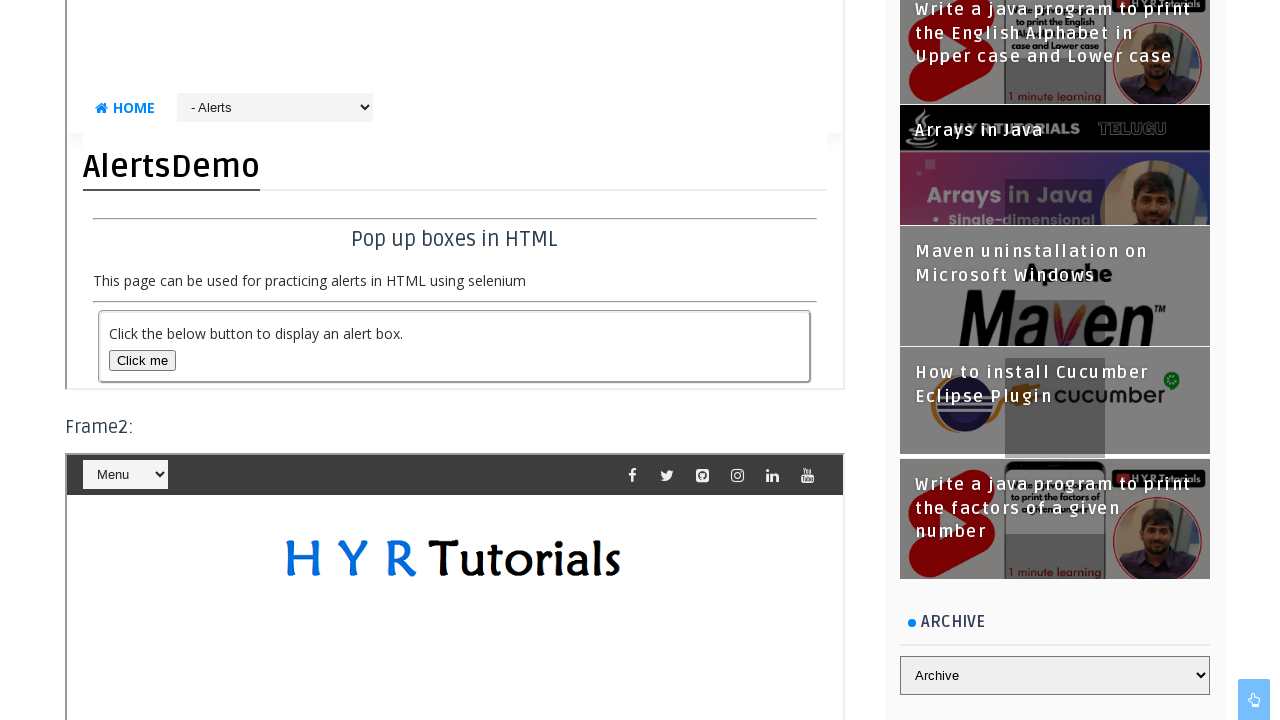

Set up dialog handler to accept alerts with message 'I am an alert box!'
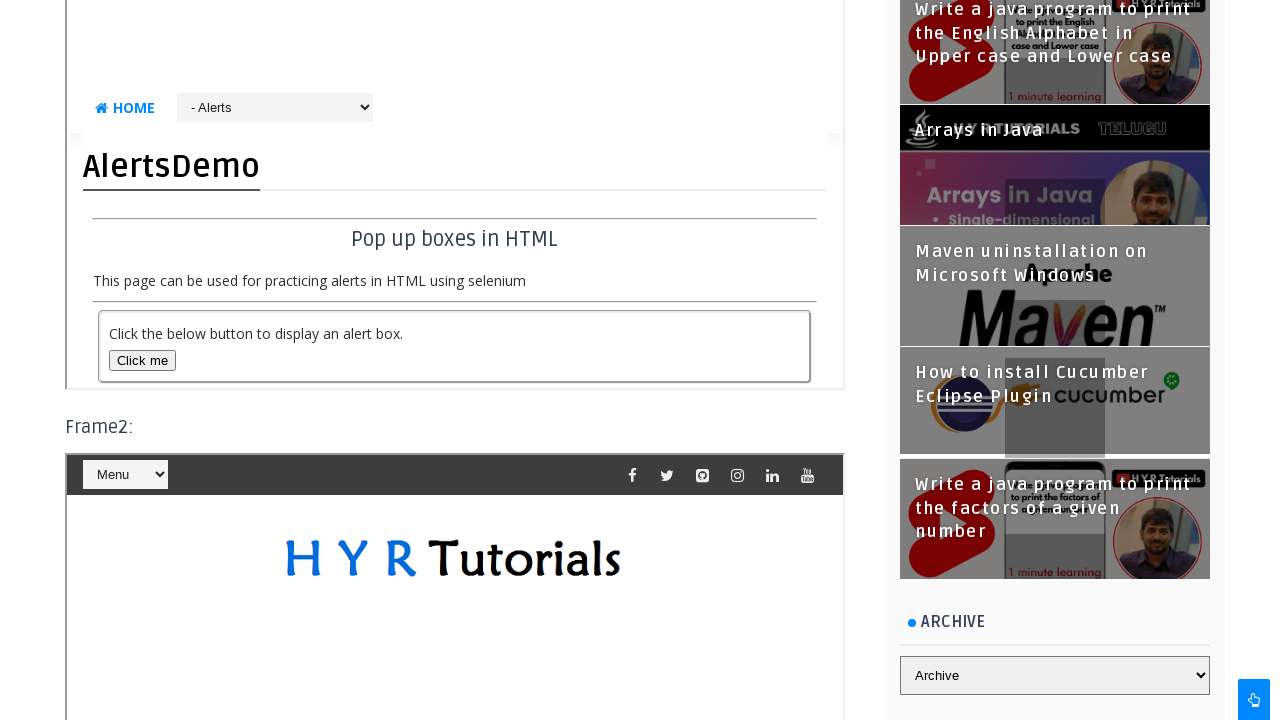

Clicked alert button and alert dialog appeared at (142, 360) on iframe#frm1 >> internal:control=enter-frame >> button#alertBox
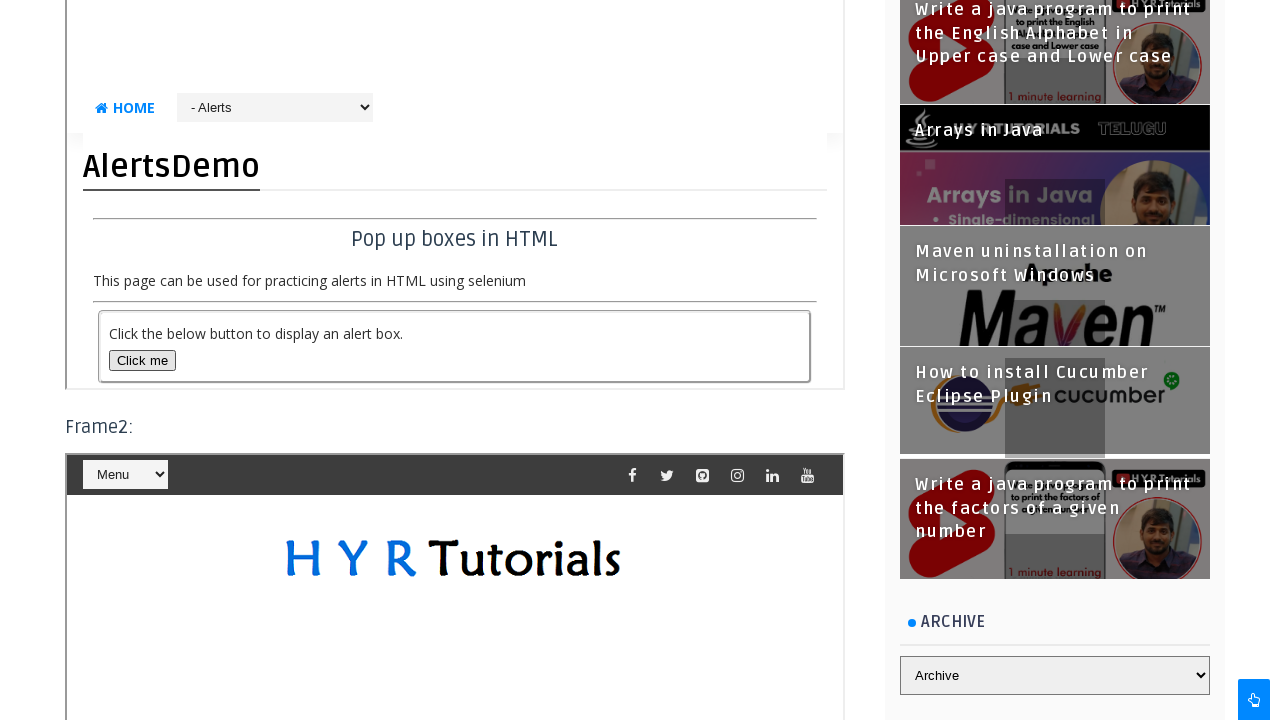

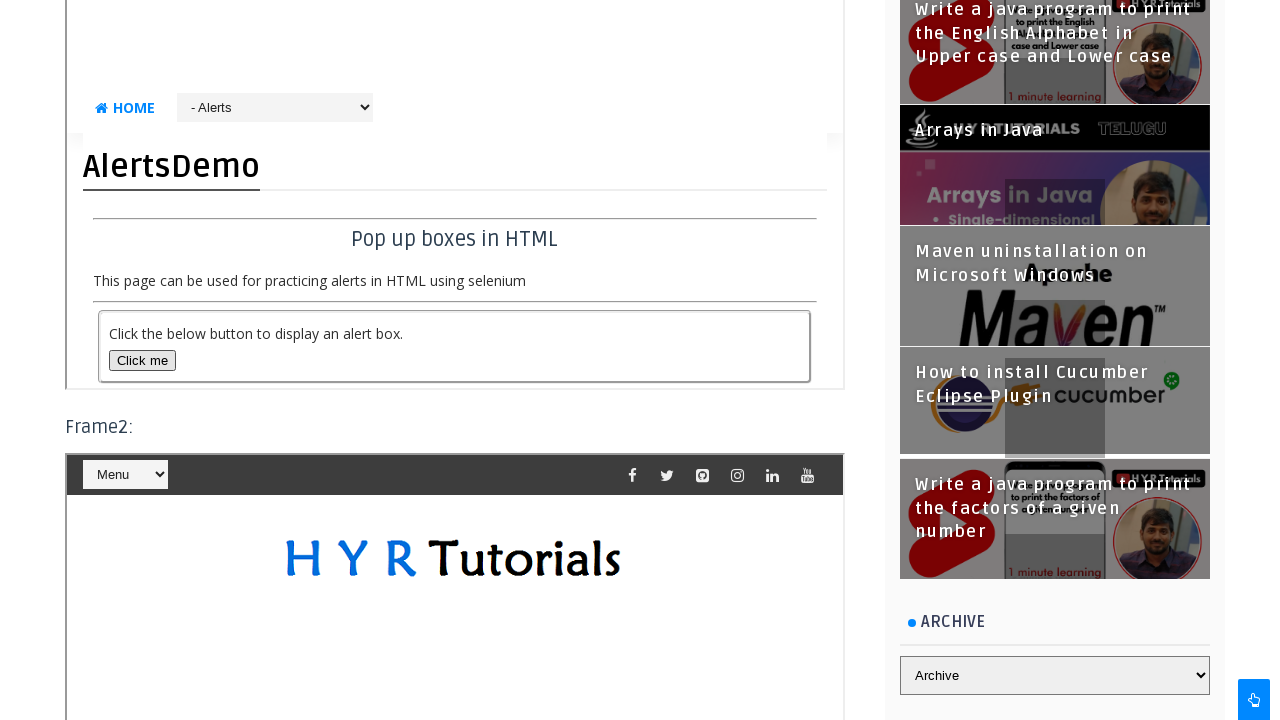